Tests that clicking the Skype icon navigates to the correct Skype invite URL

Starting URL: http://devquality.ru/ru

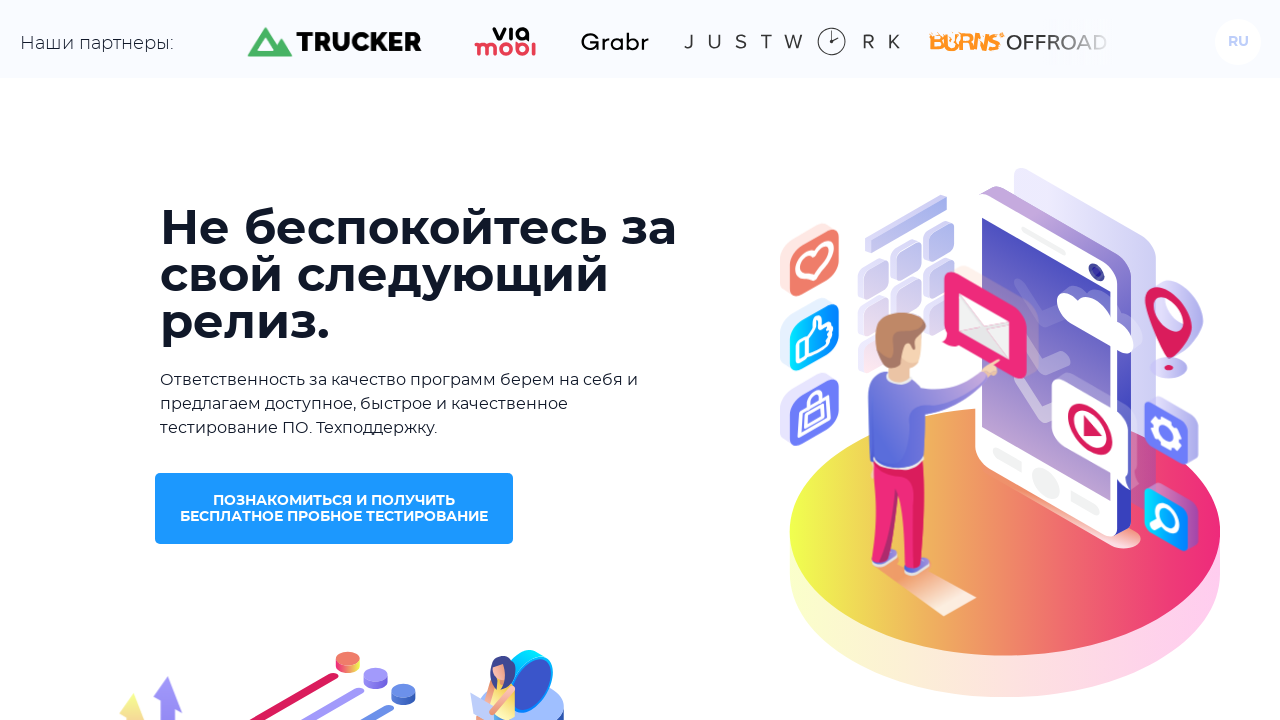

Navigated to http://devquality.ru/ru
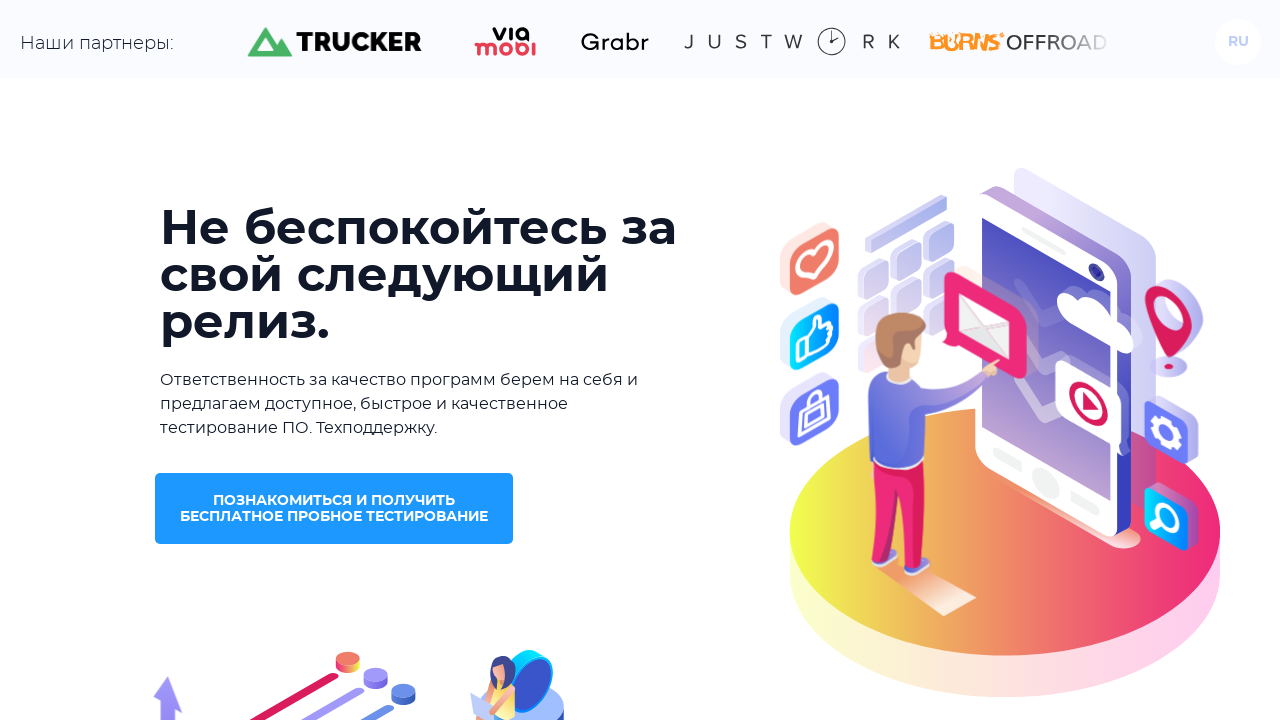

Clicked on Skype icon (third social link) at (998, 577) on .social__list a >> nth=2
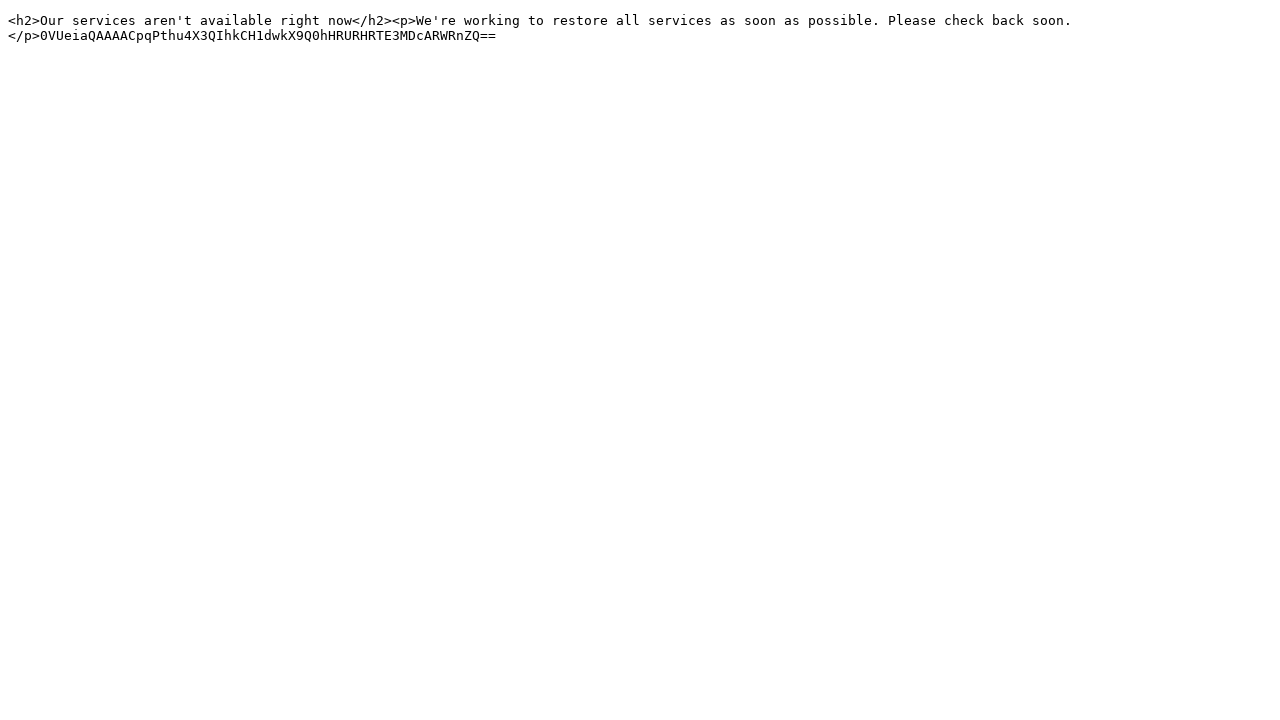

Successfully navigated to Skype invite URL: https://join.skype.com/invite/ogAeInJLABXk
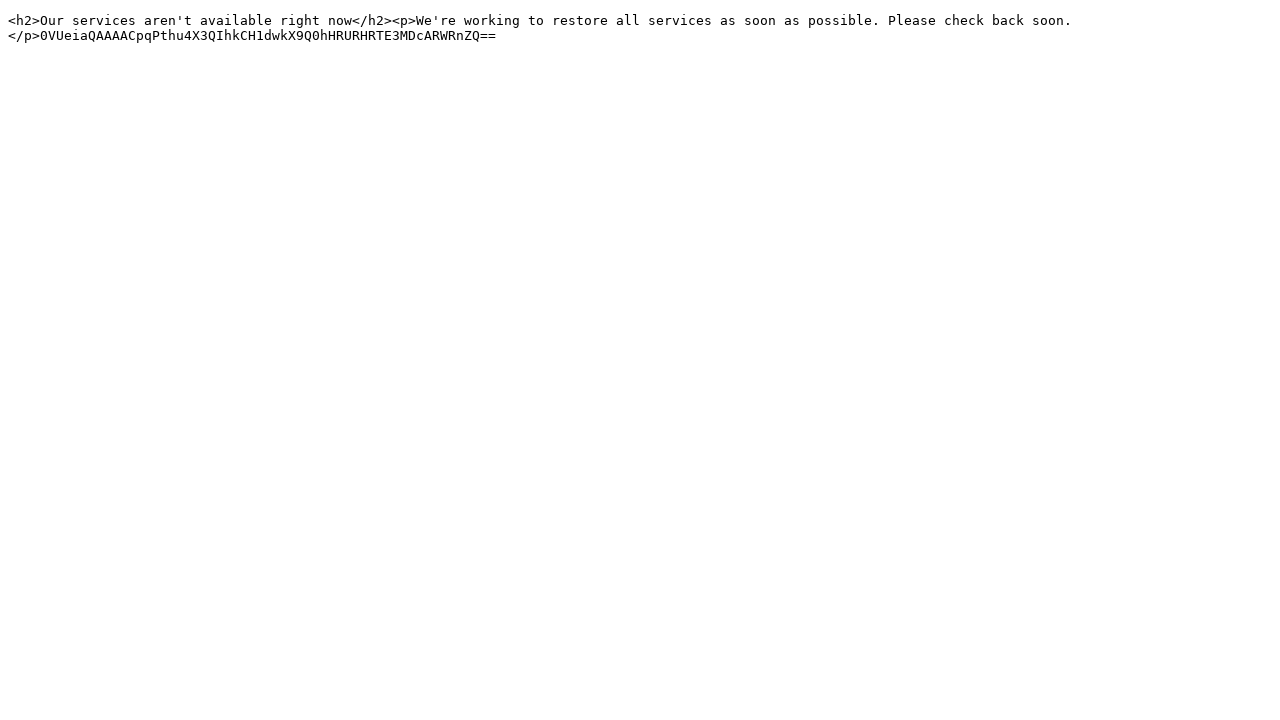

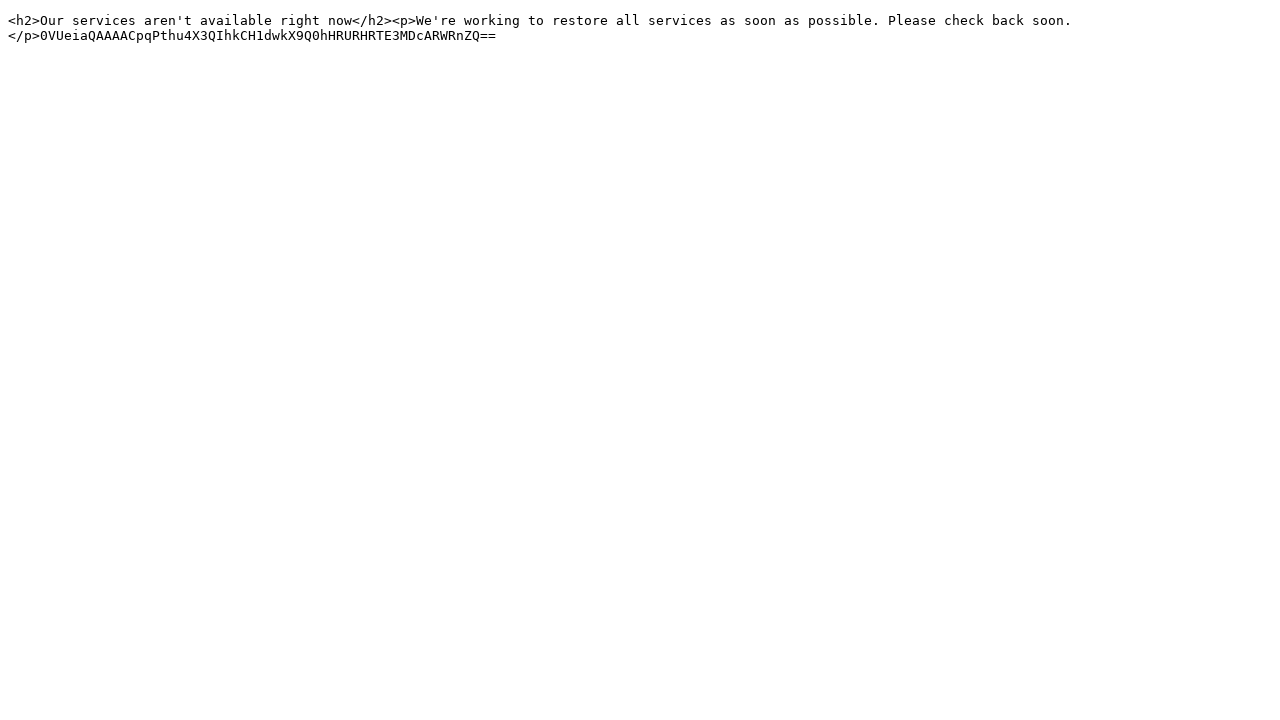